Tests entering a name into the name input field of the QuizMaster application

Starting URL: https://draffelberg.github.io/QuizMaster/

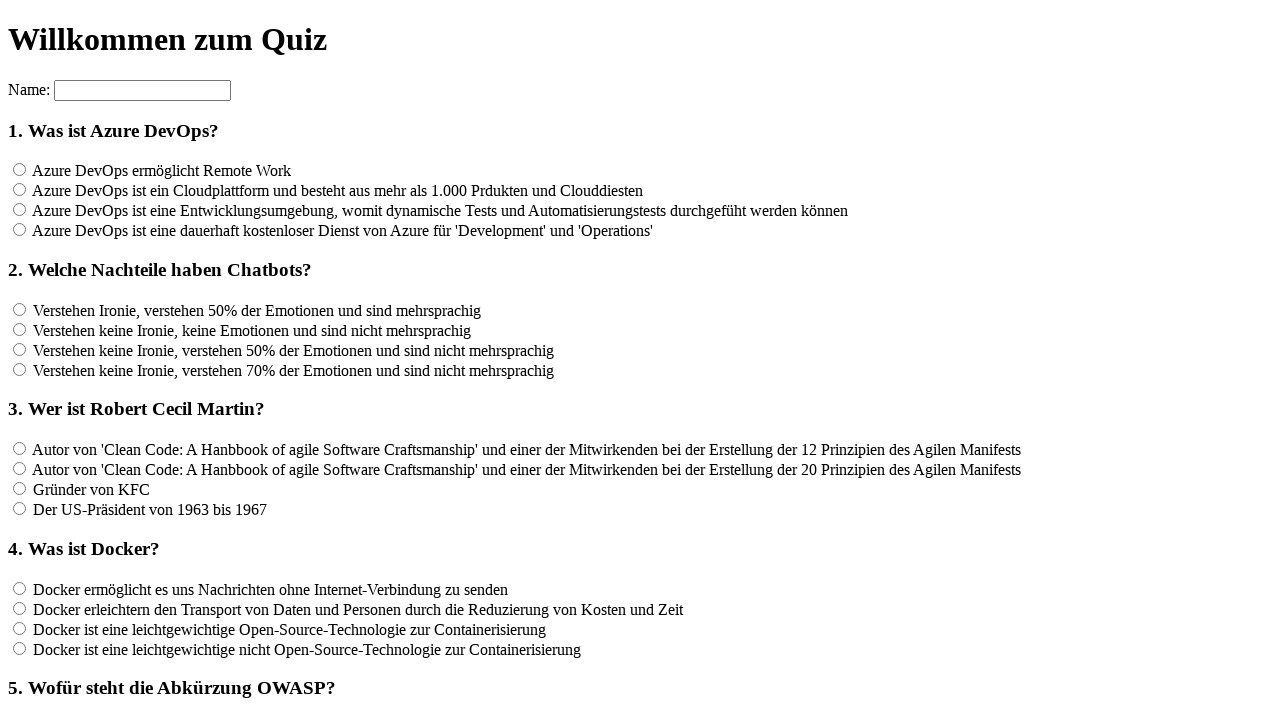

Clicked on the name input field at (142, 90) on input[name='name']
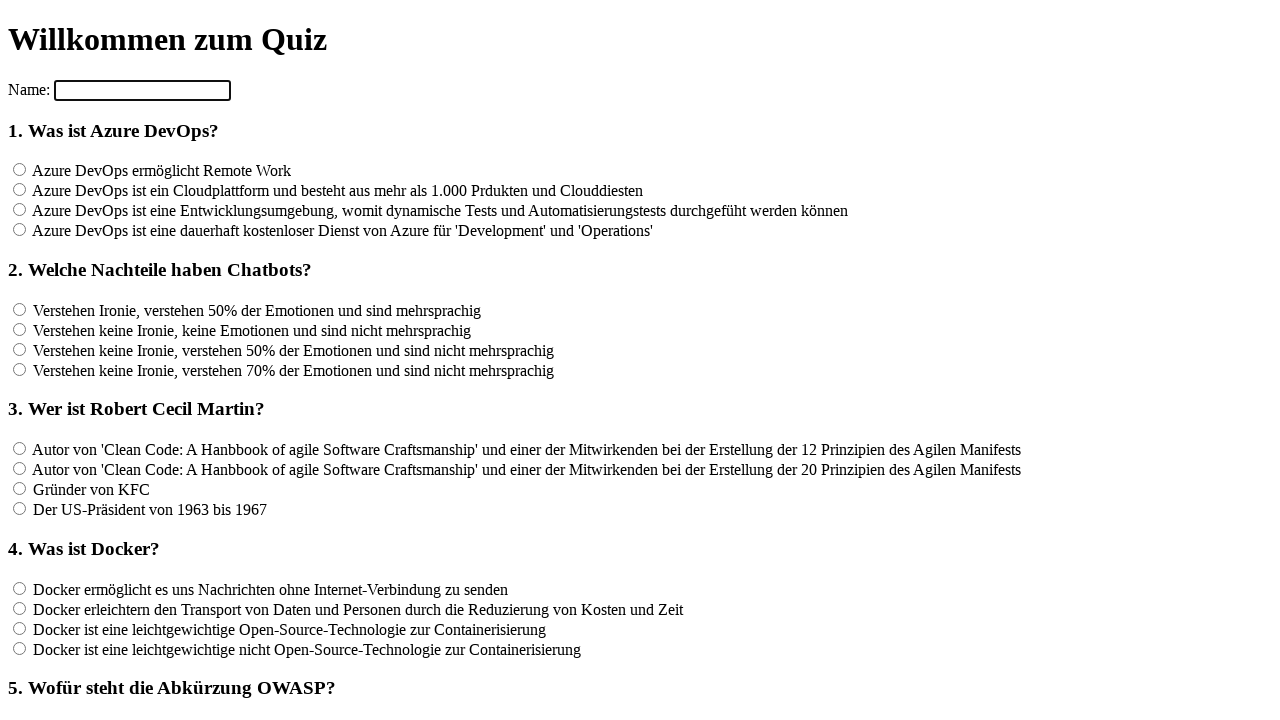

Entered 'Tester' into the name input field on input[name='name']
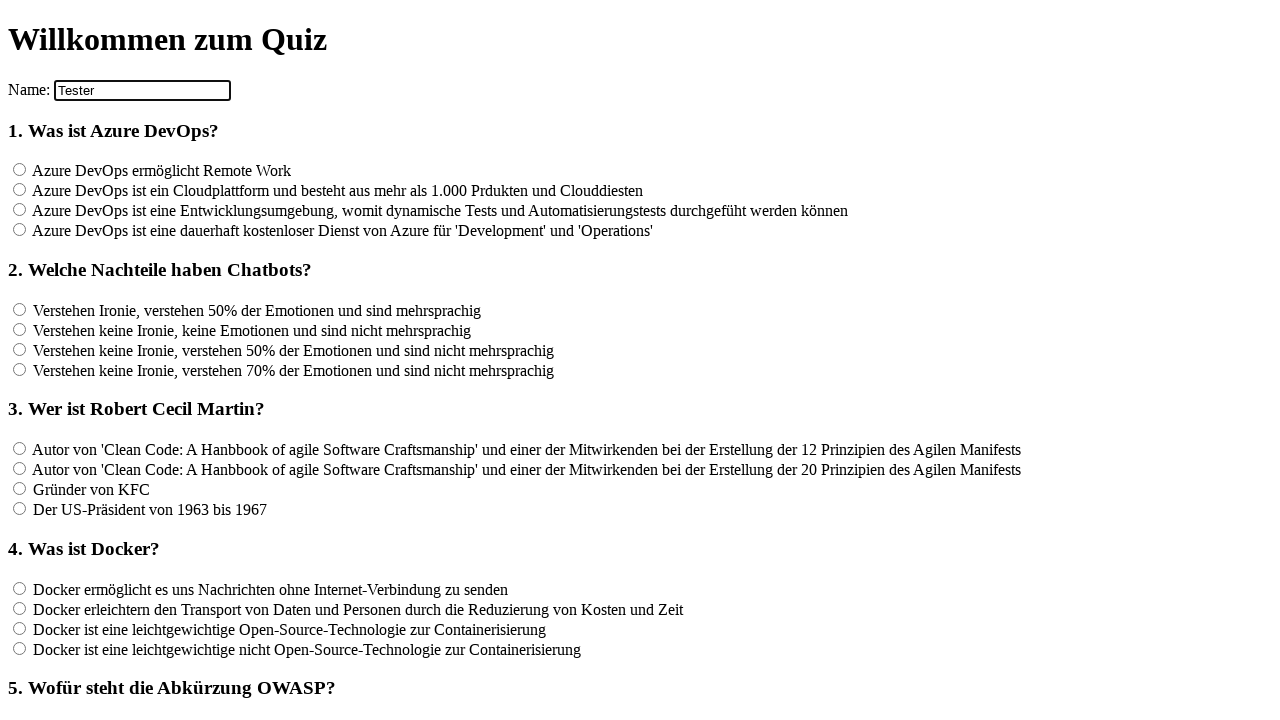

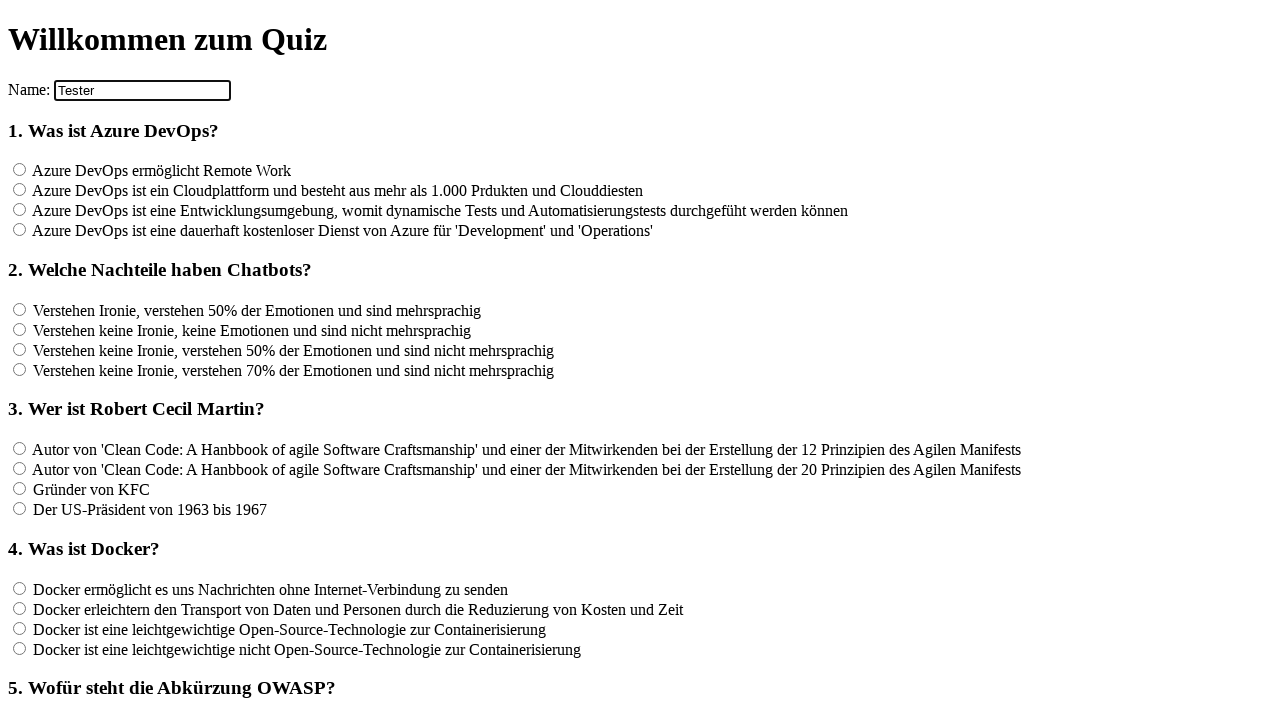